Tests the shop navigation by clicking on the shop menu item and then selecting a product category (Android) to verify that the category page displays the expected products

Starting URL: http://practice.automationtesting.in

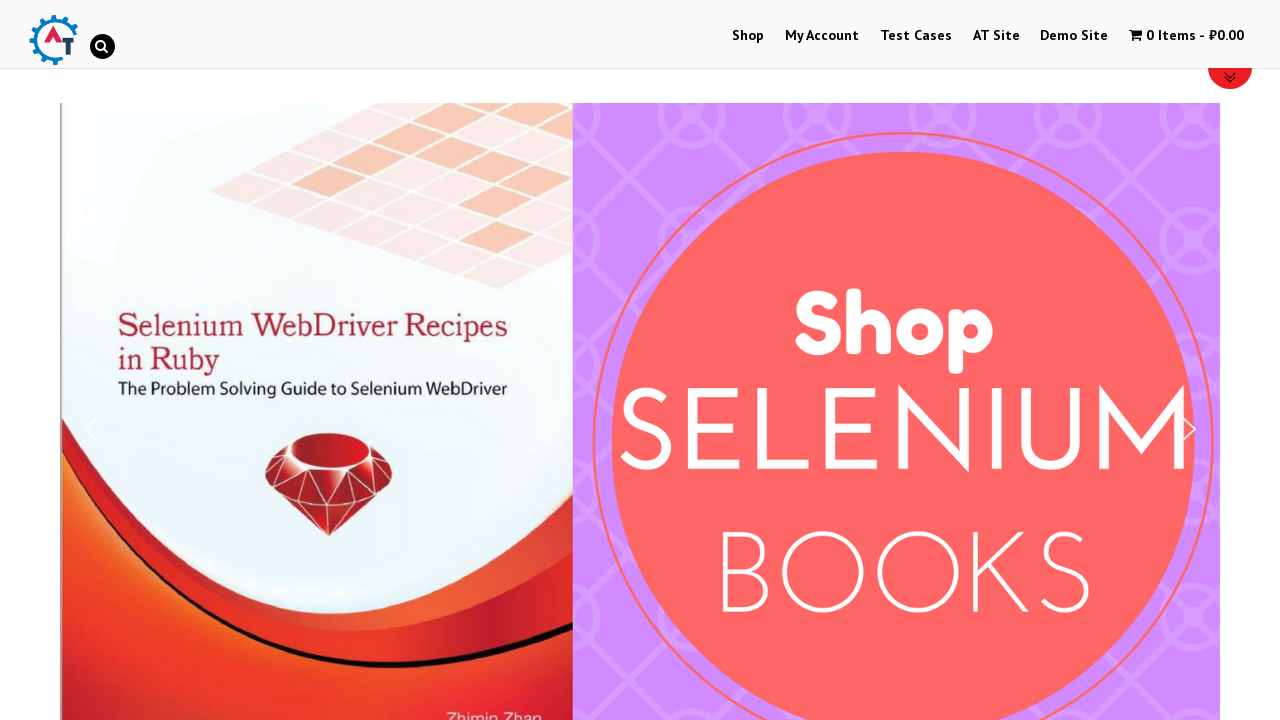

Clicked on Shop menu item at (748, 36) on #menu-item-40
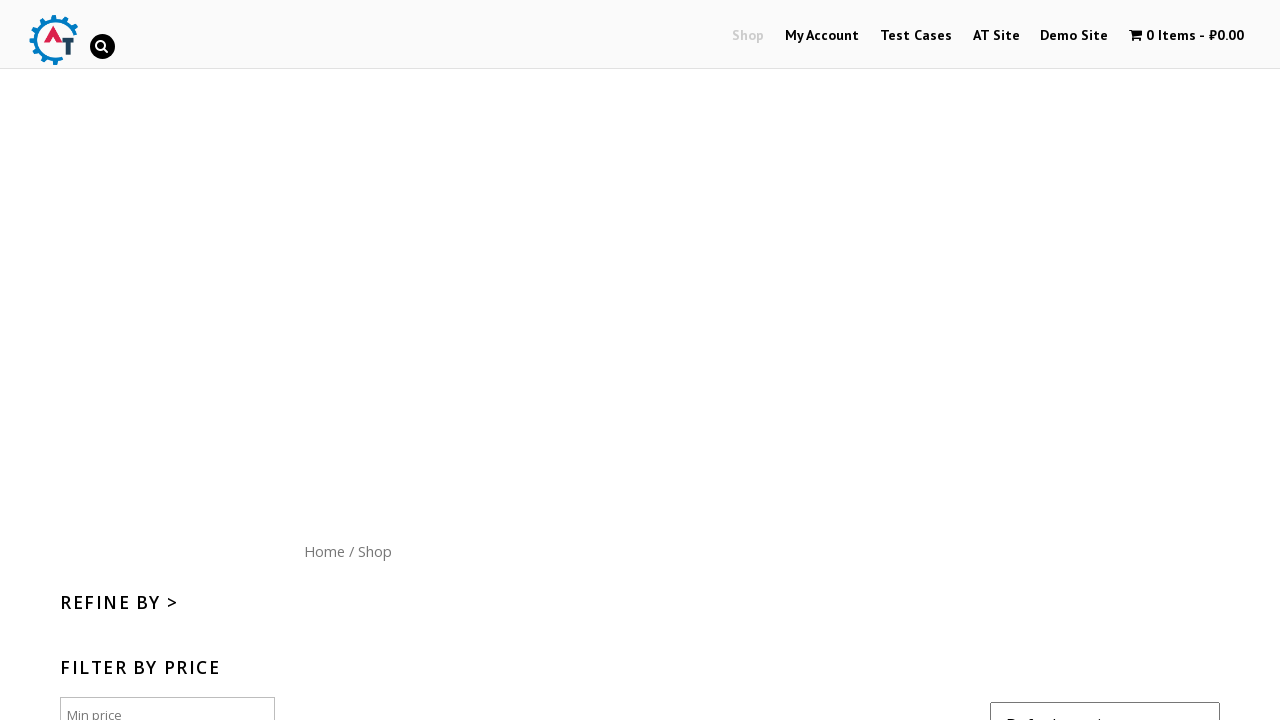

Shop page loaded and network idle
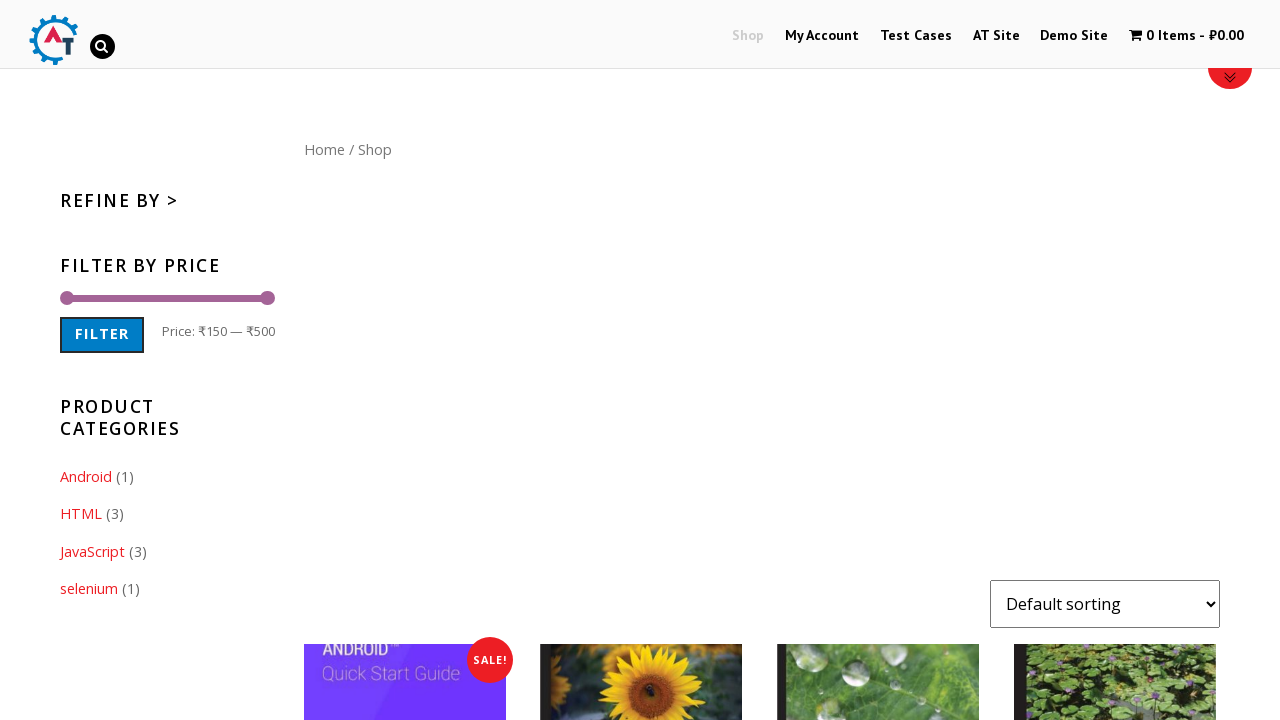

Clicked on Android product category at (81, 514) on .cat-item.cat-item-19 a
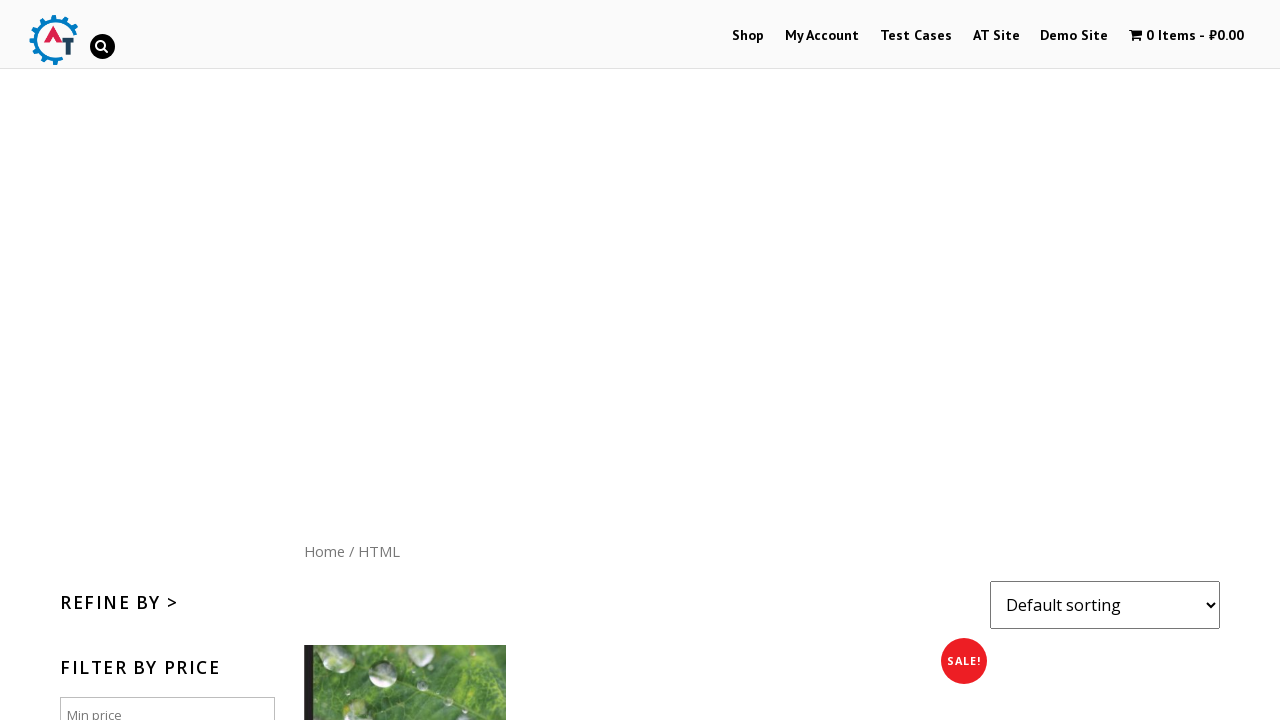

Android category products loaded and displayed
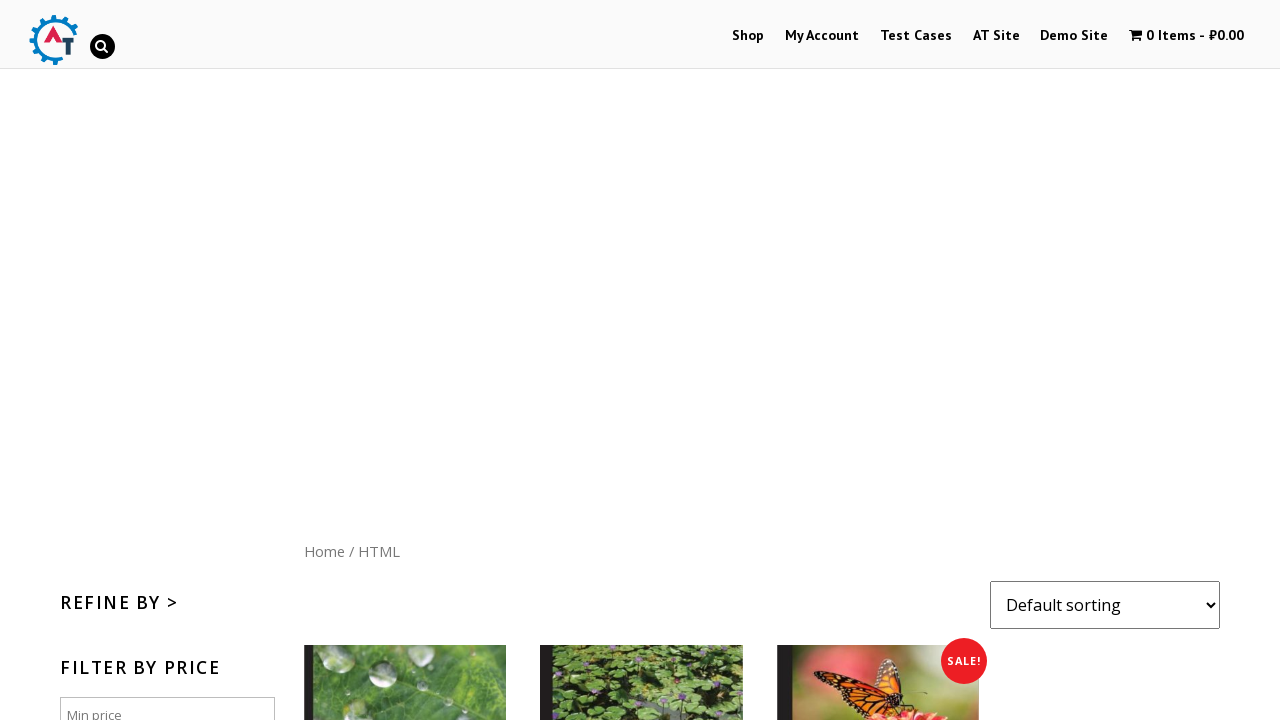

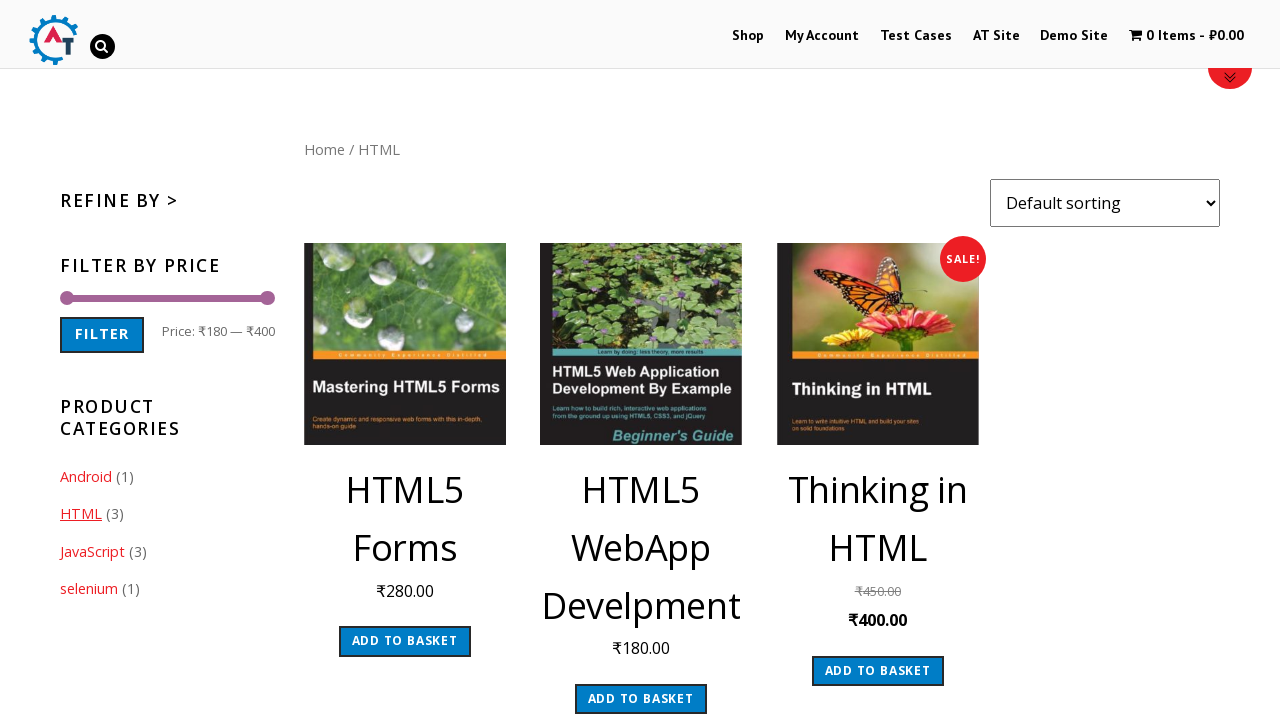